Performs a click-and-hold, move to target, and release action demonstrating manual drag operation

Starting URL: https://crossbrowsertesting.github.io/drag-and-drop

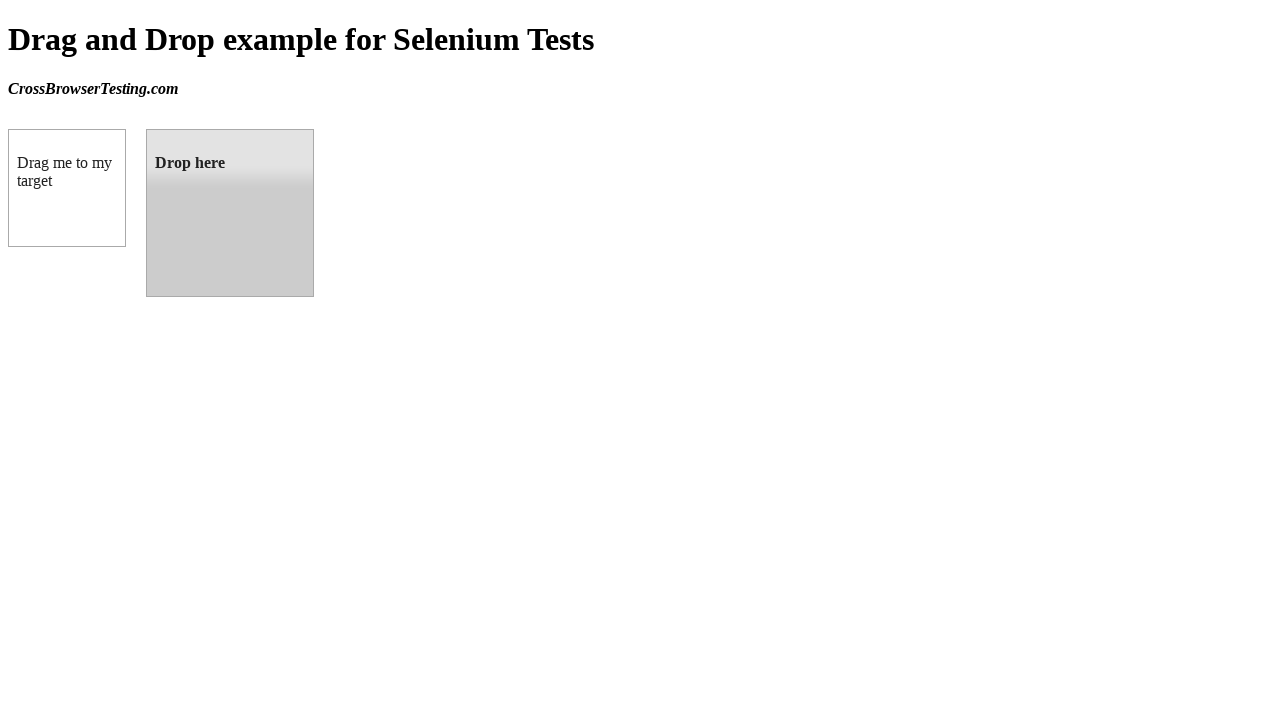

Waited for draggable element to be visible
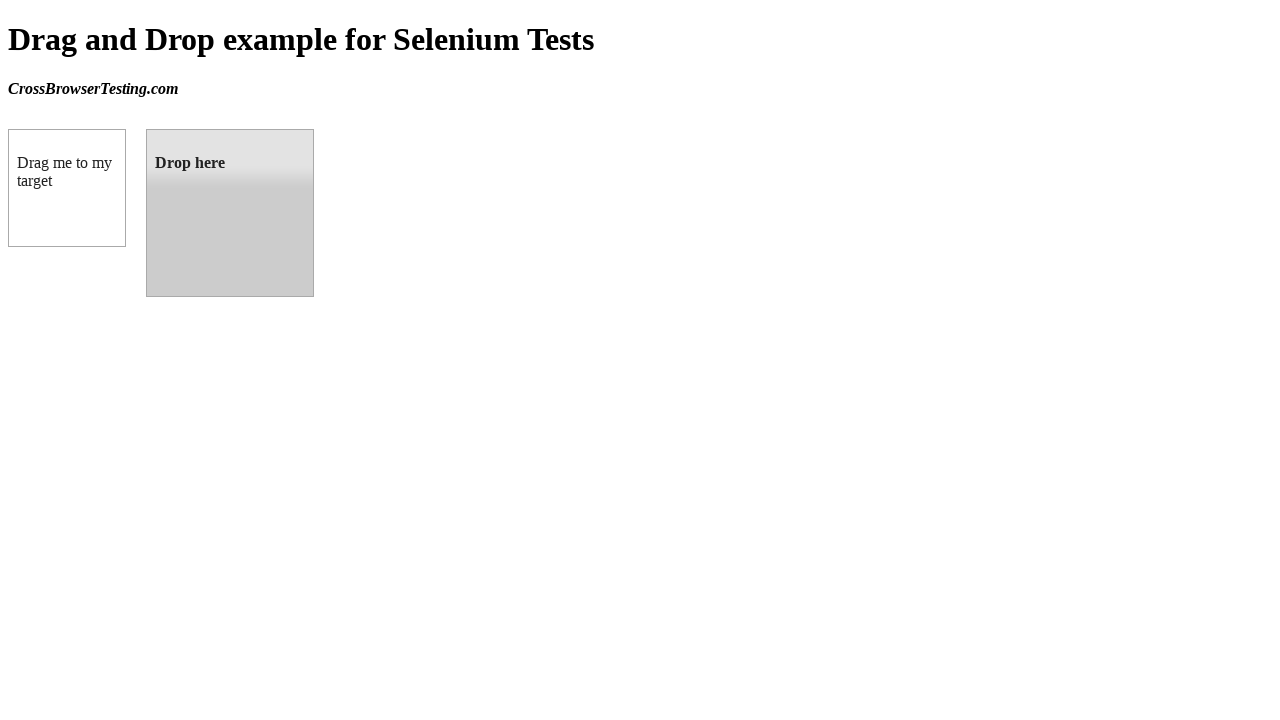

Waited for droppable element to be visible
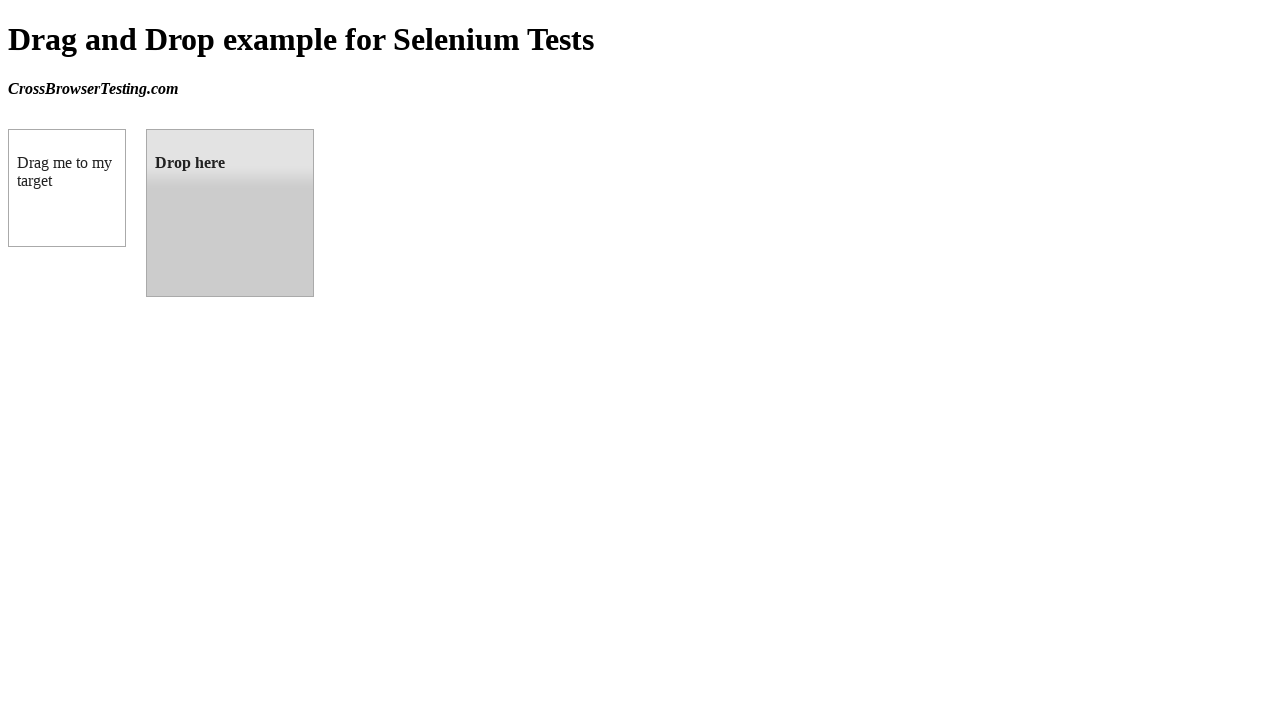

Located source draggable element
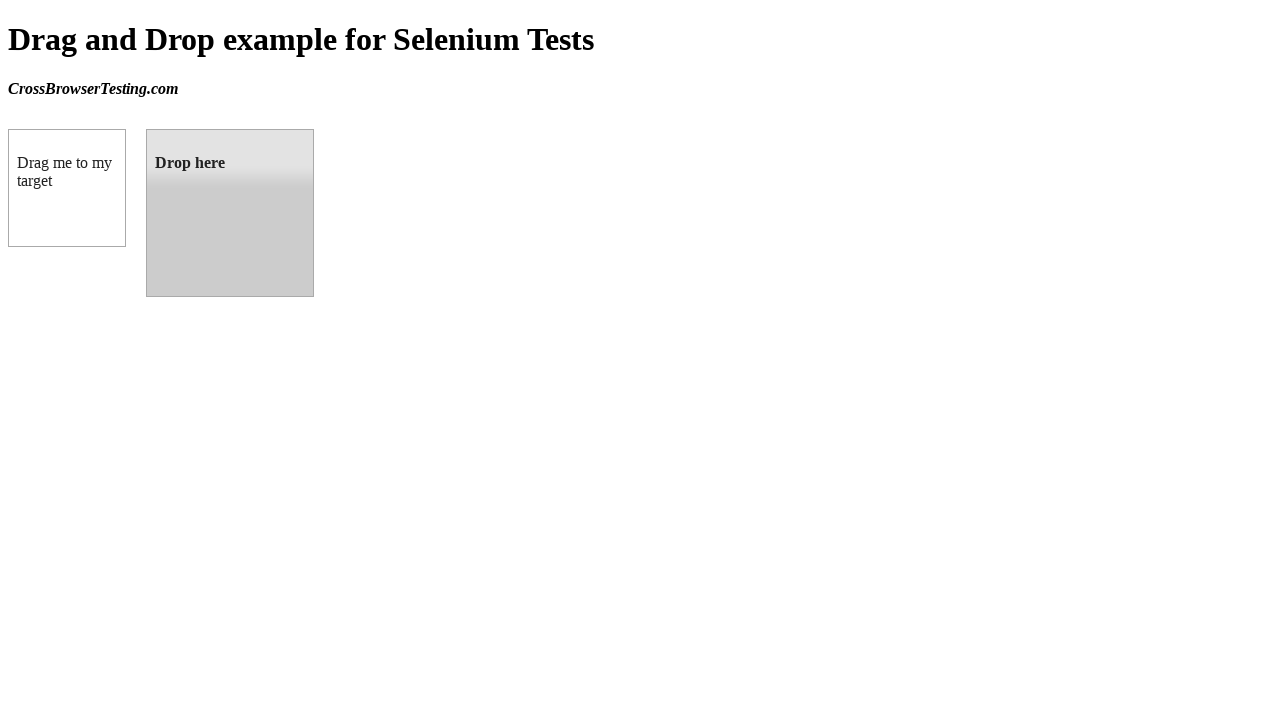

Located target droppable element
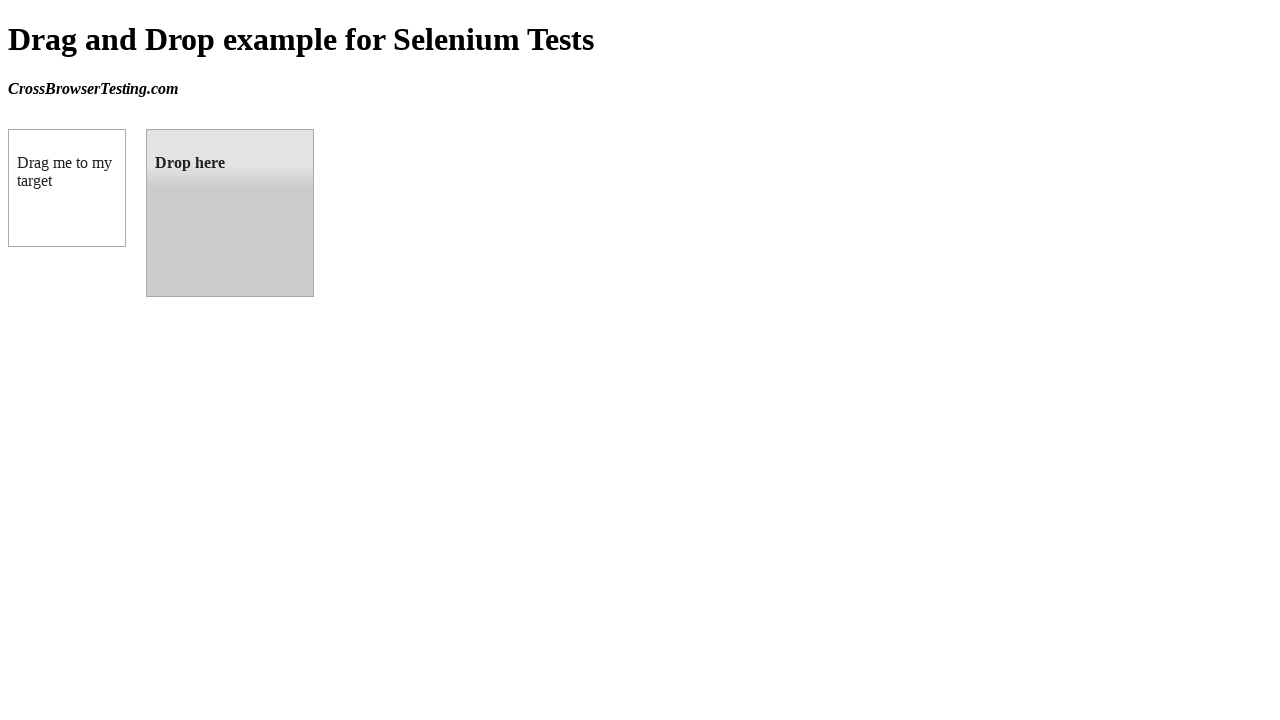

Retrieved bounding box for source element
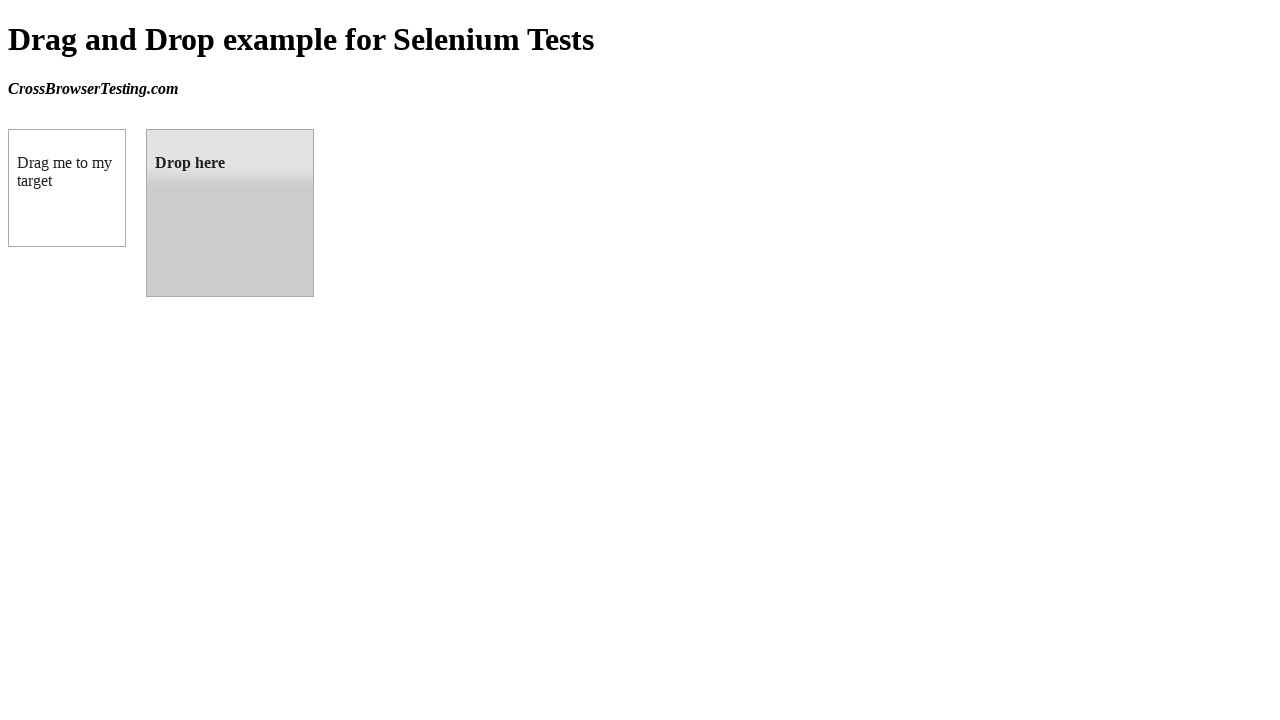

Retrieved bounding box for target element
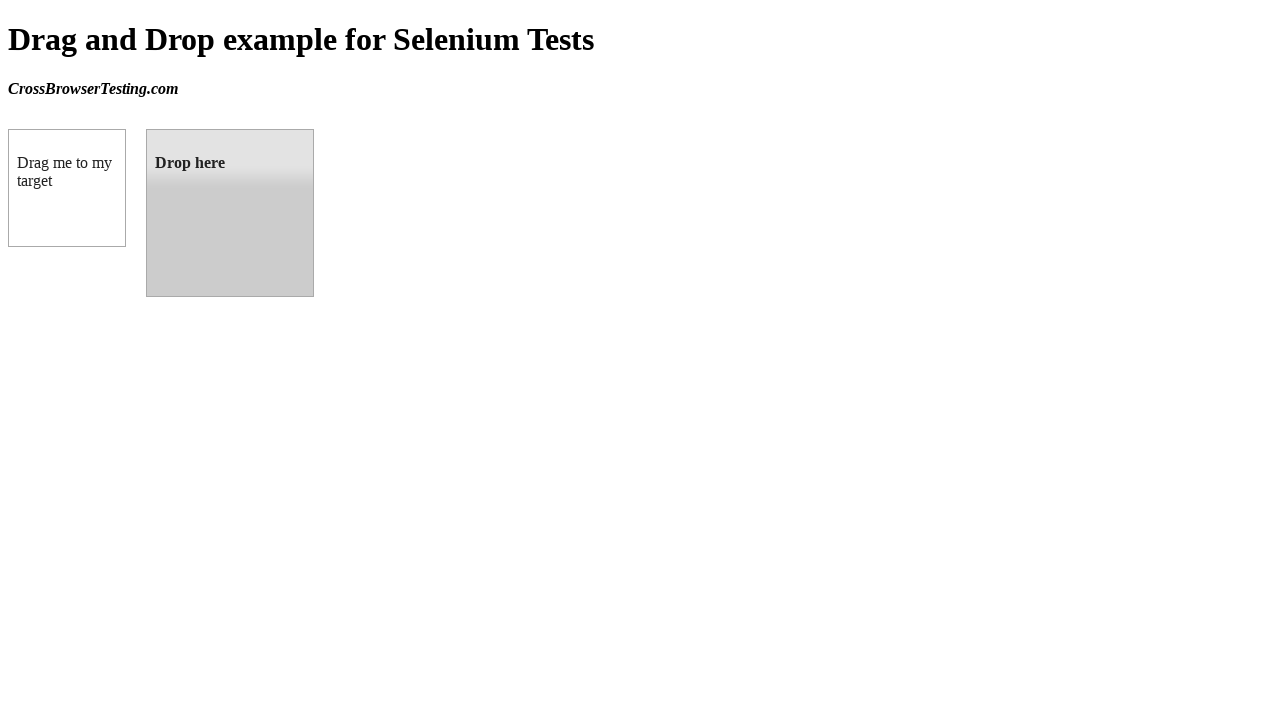

Moved mouse to center of source element at (67, 188)
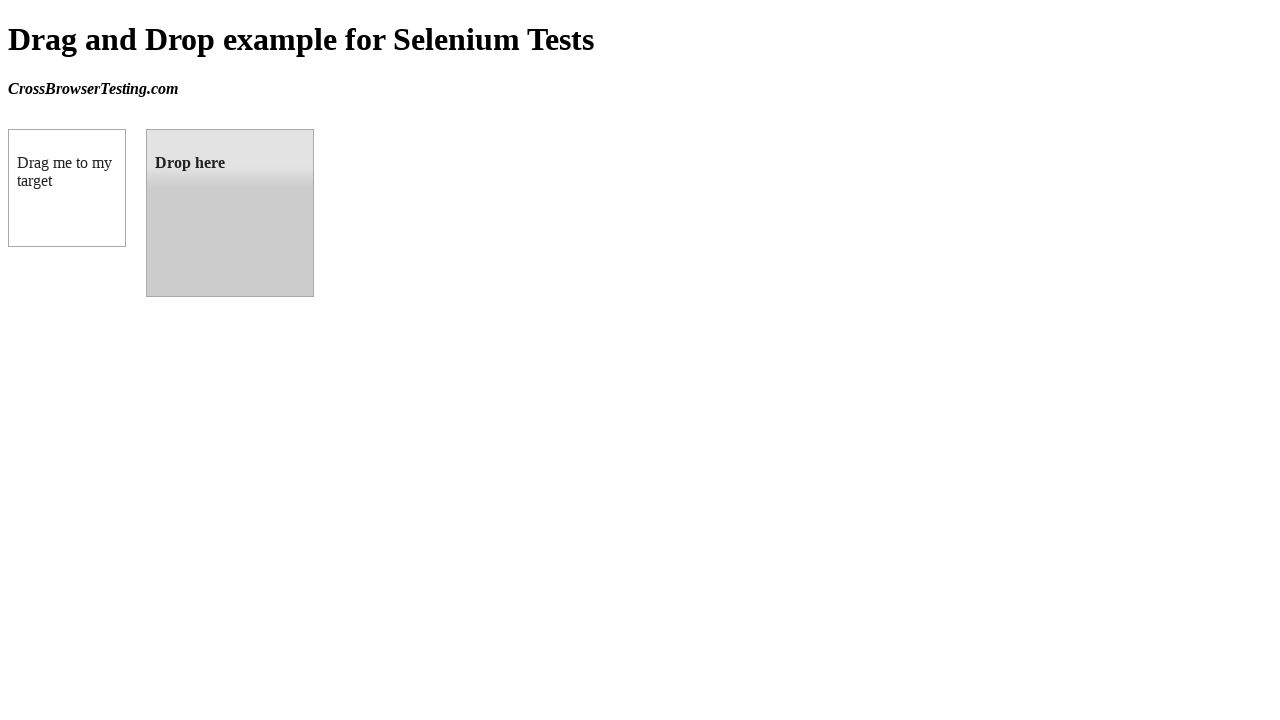

Pressed mouse button down on source element at (67, 188)
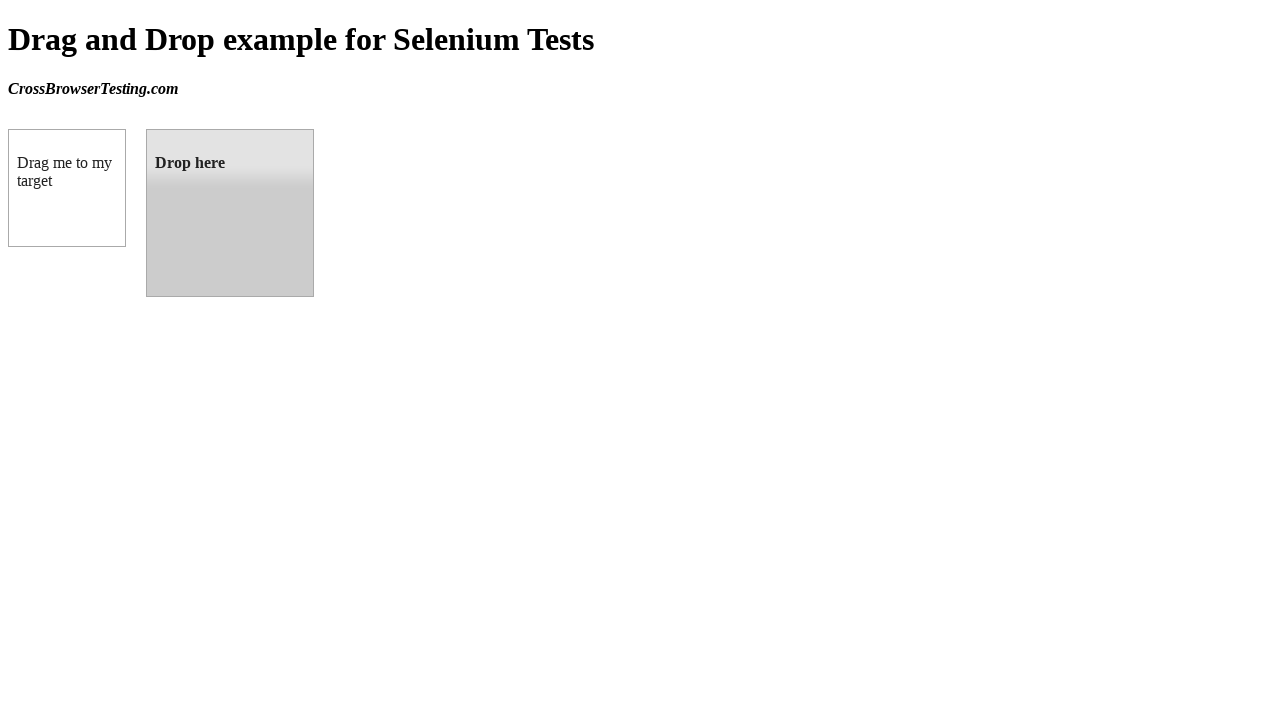

Moved mouse to center of target element while holding button at (230, 213)
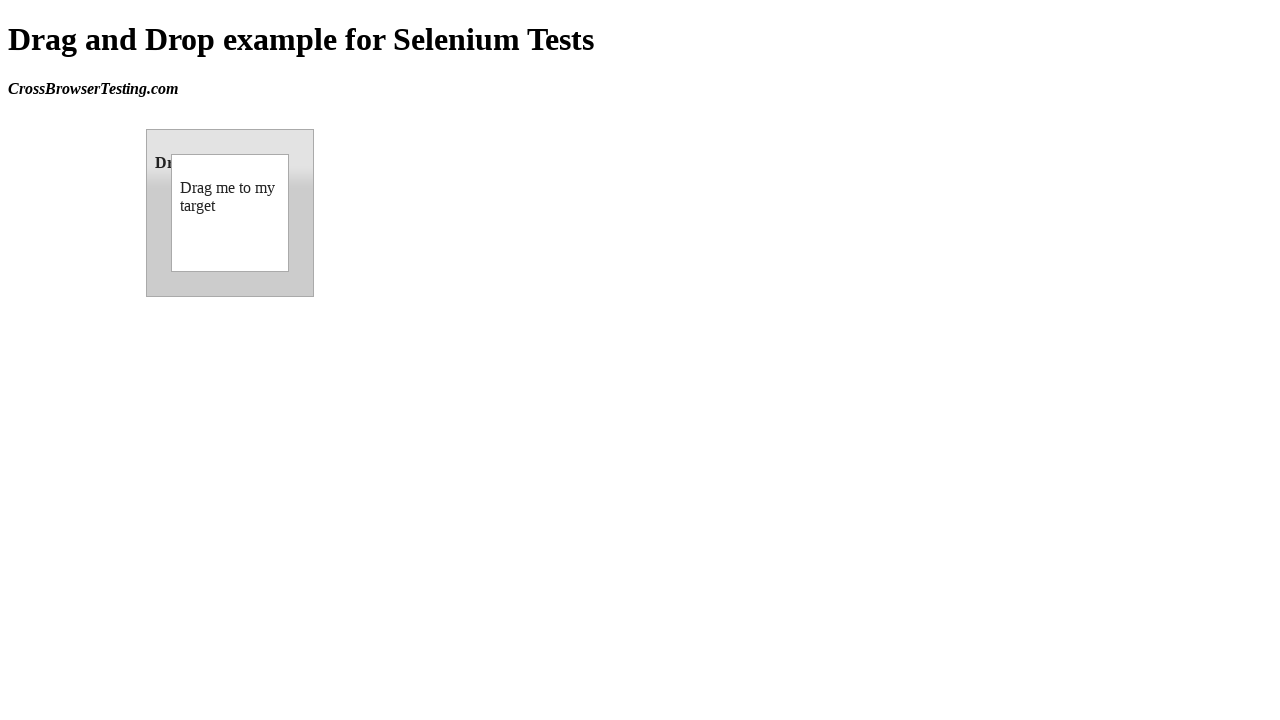

Released mouse button to complete drag-and-drop operation at (230, 213)
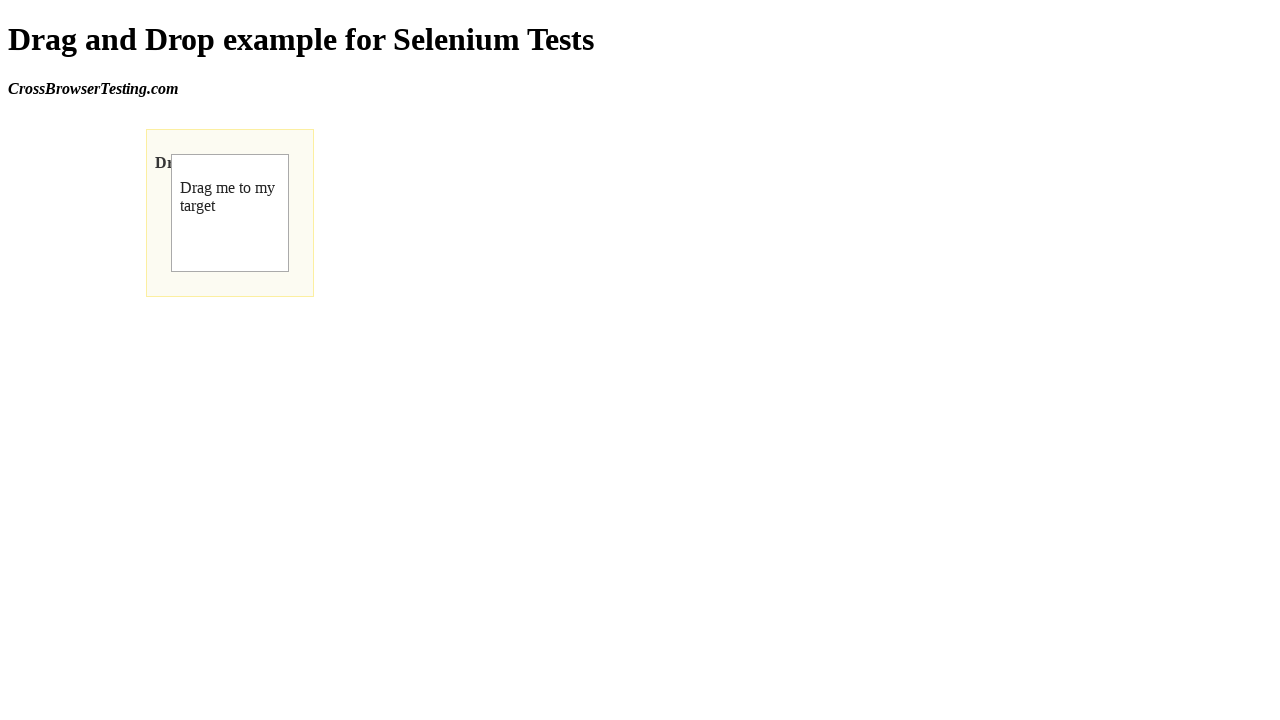

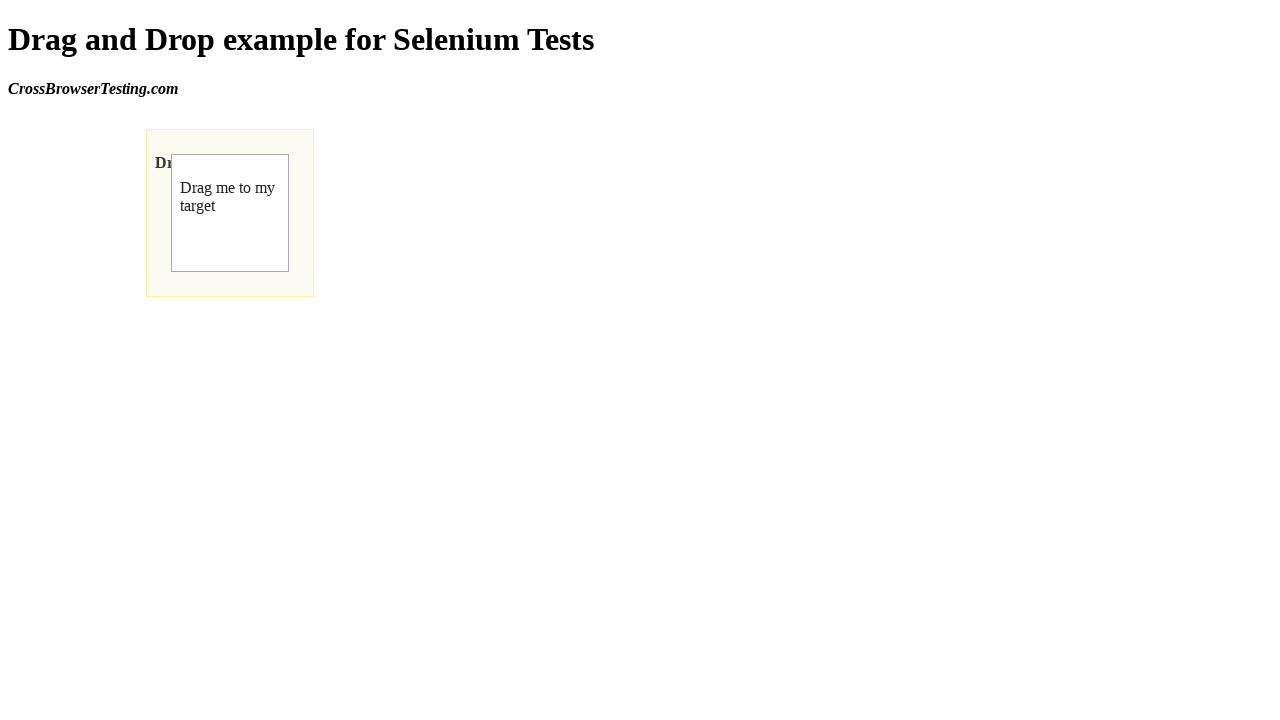